Tests filtering to display only completed items

Starting URL: https://demo.playwright.dev/todomvc

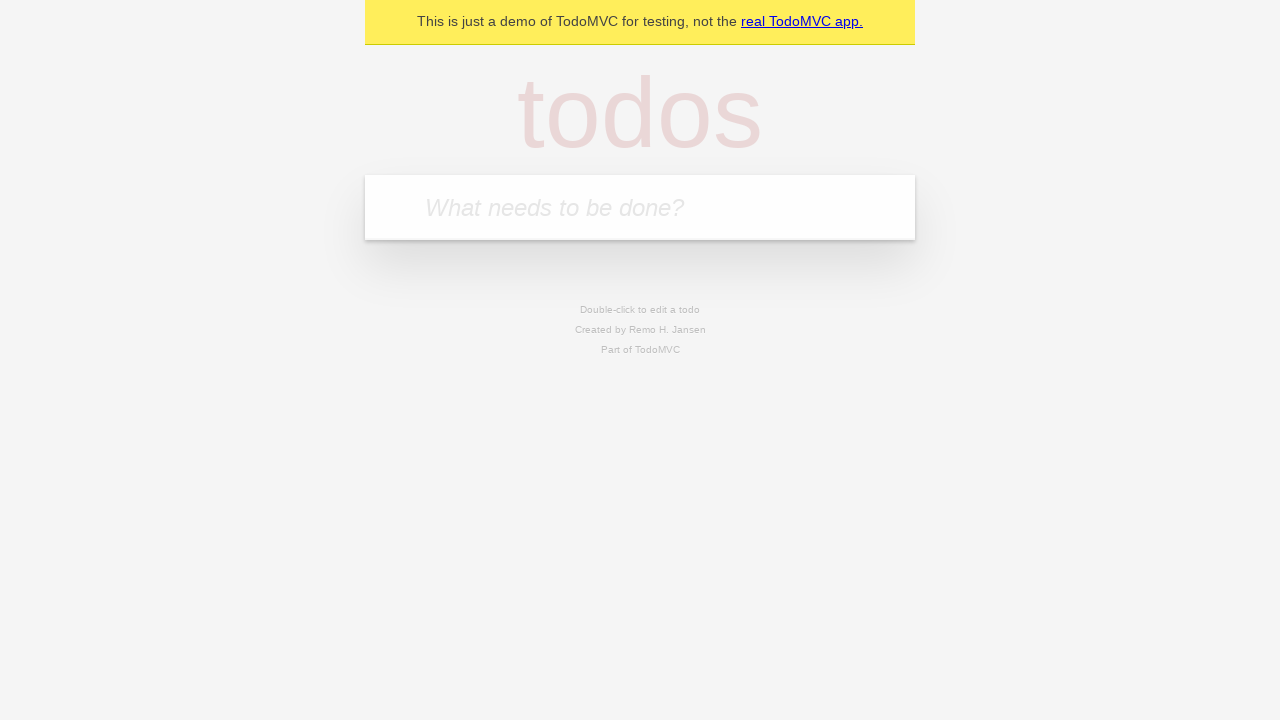

Filled new todo input with 'buy some cheese' on .new-todo
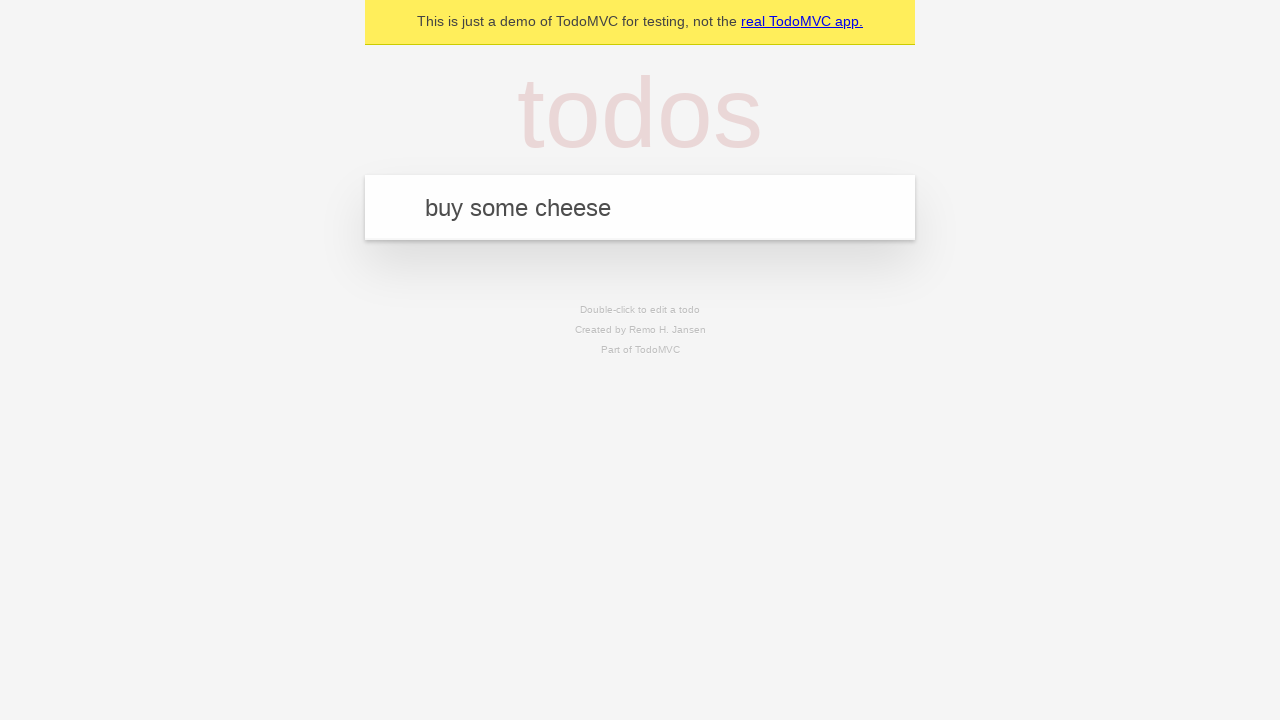

Pressed Enter to add first todo on .new-todo
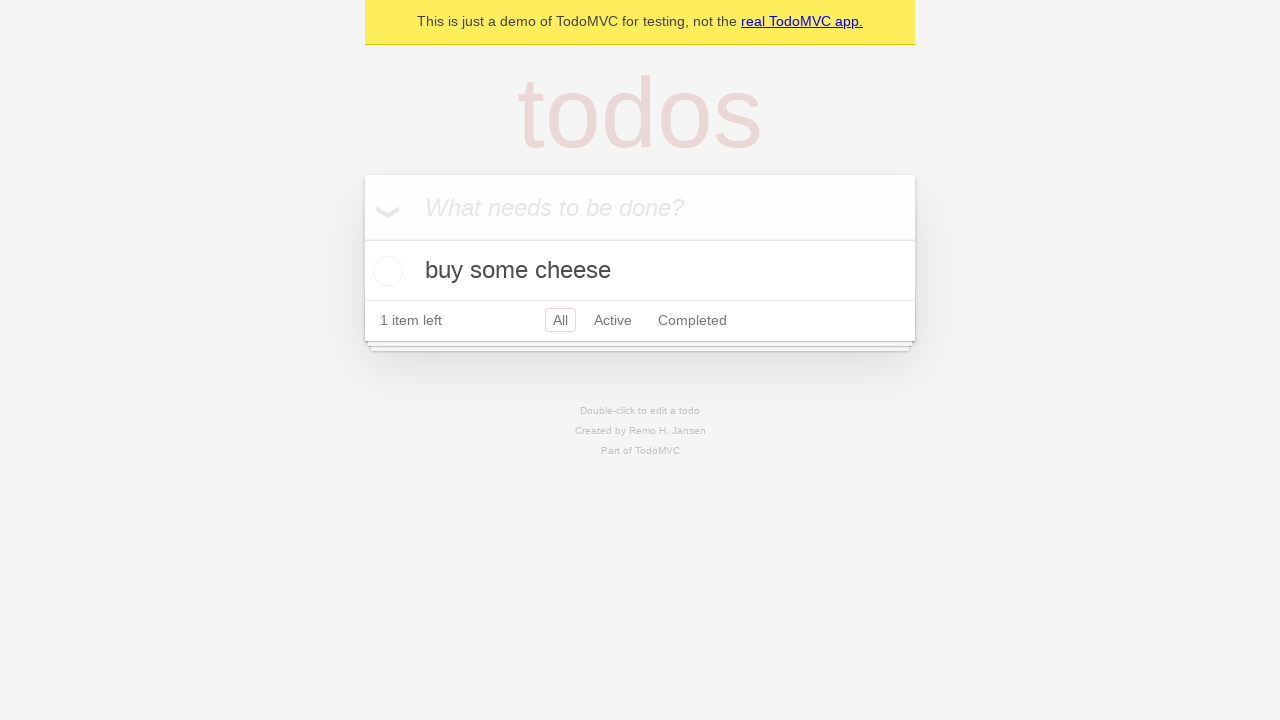

Filled new todo input with 'feed the cat' on .new-todo
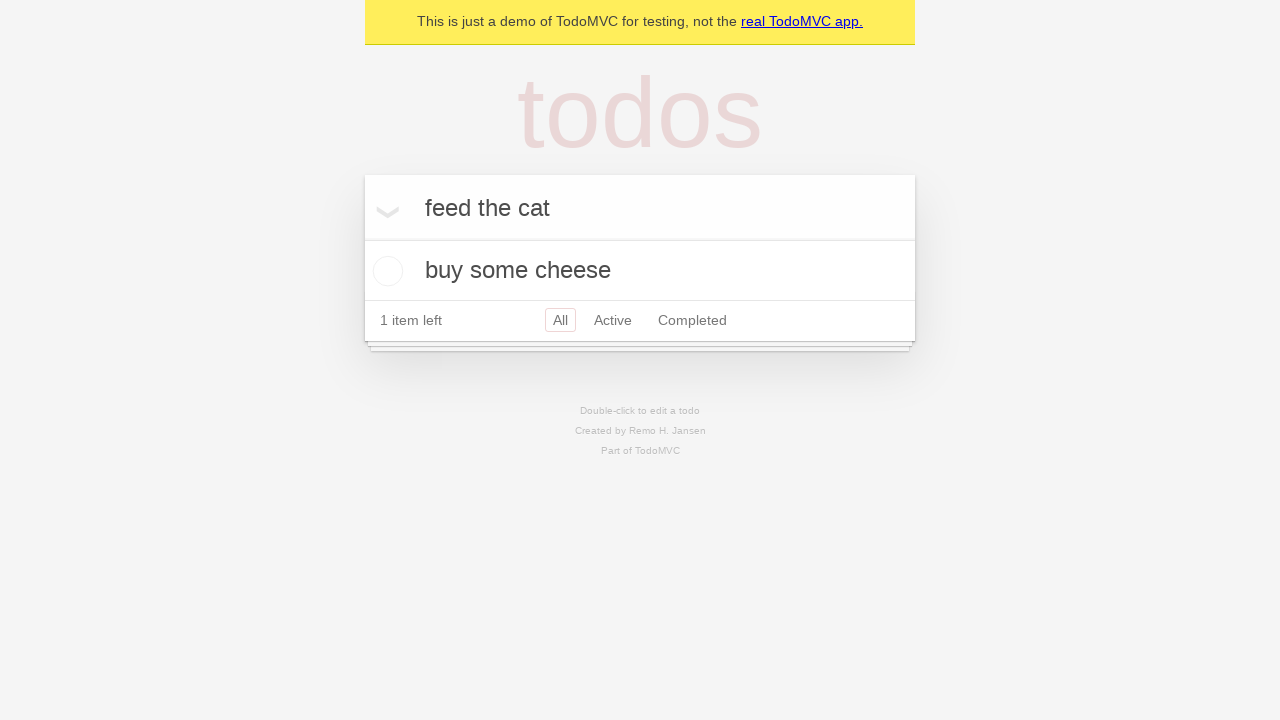

Pressed Enter to add second todo on .new-todo
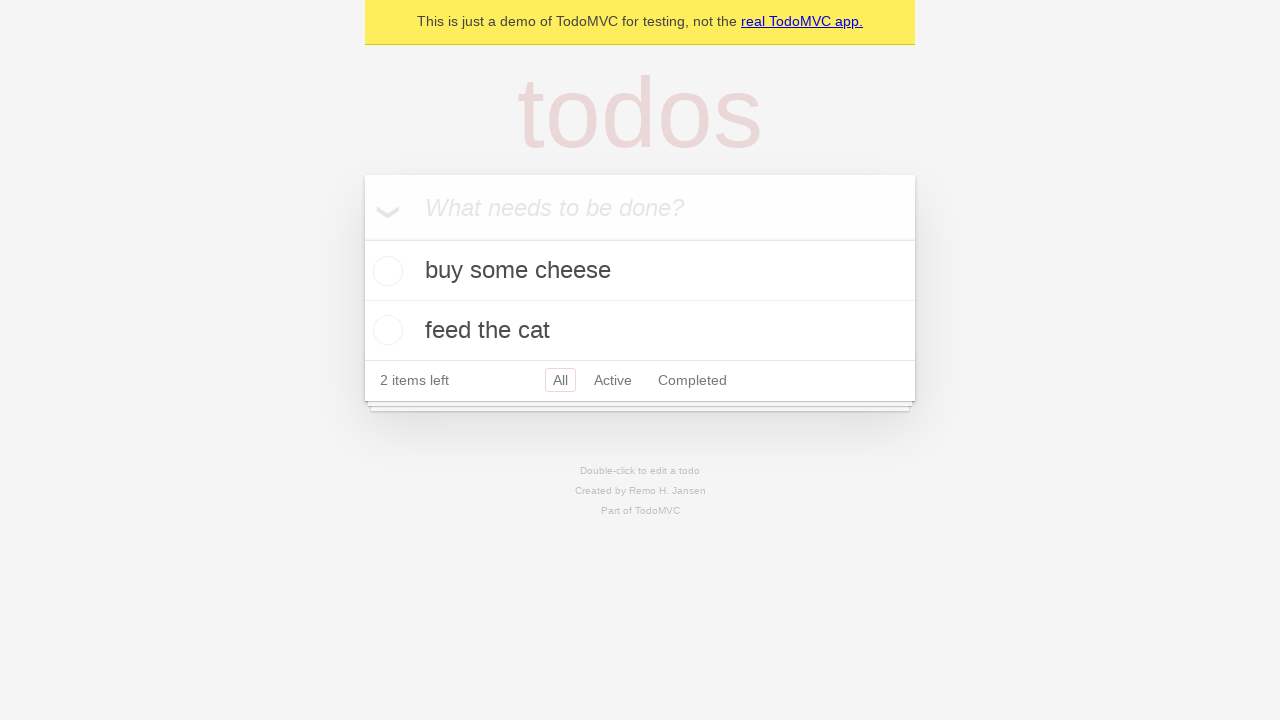

Filled new todo input with 'book a doctors appointment' on .new-todo
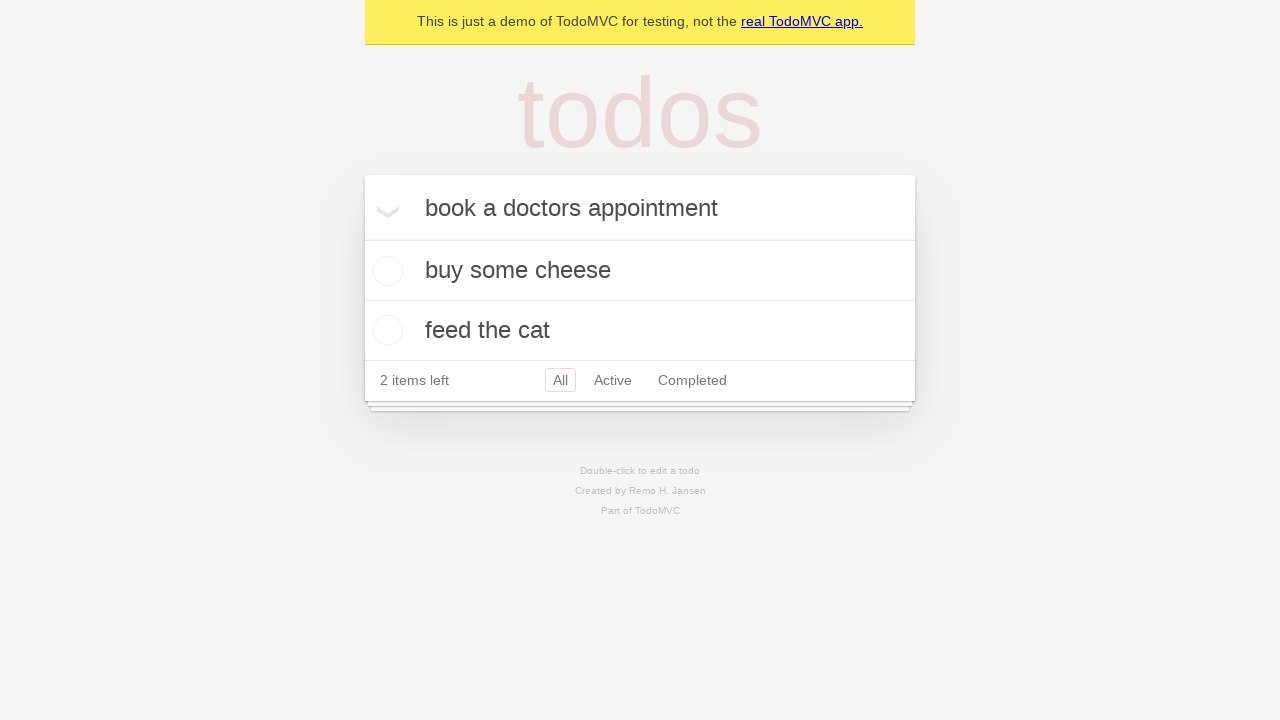

Pressed Enter to add third todo on .new-todo
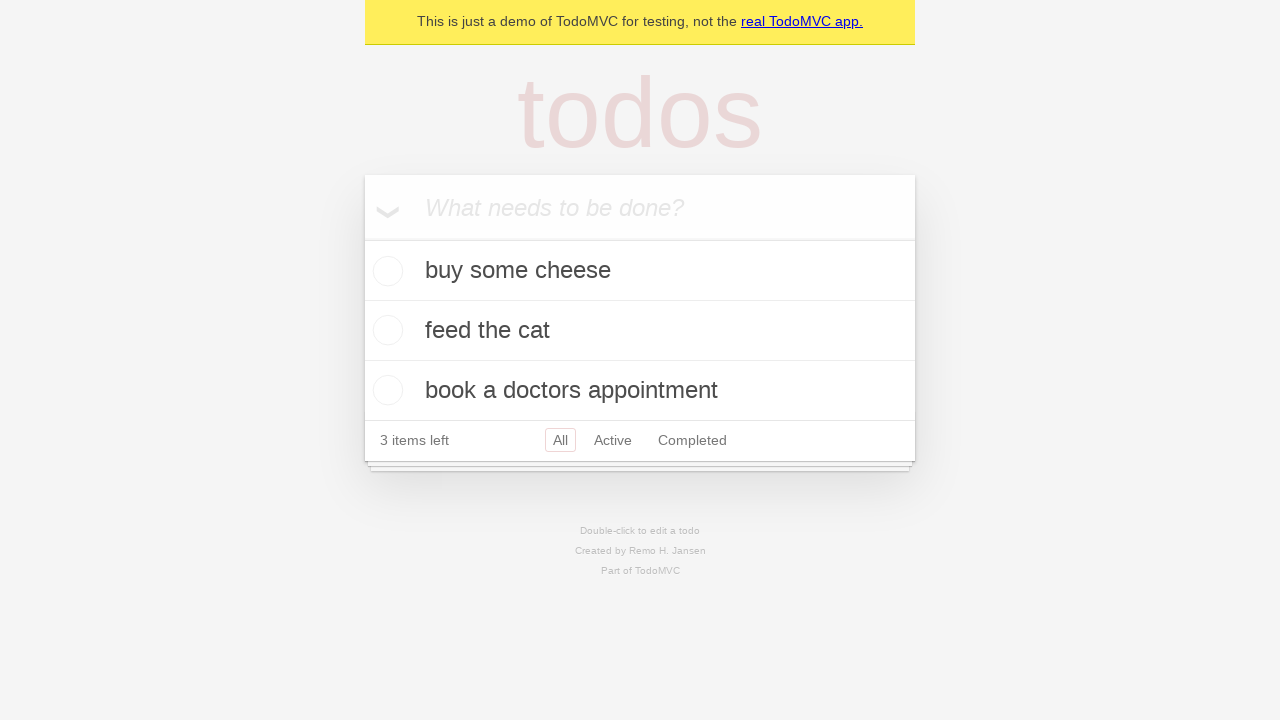

Clicked toggle checkbox on second todo to mark it completed at (385, 330) on .todo-list li .toggle >> nth=1
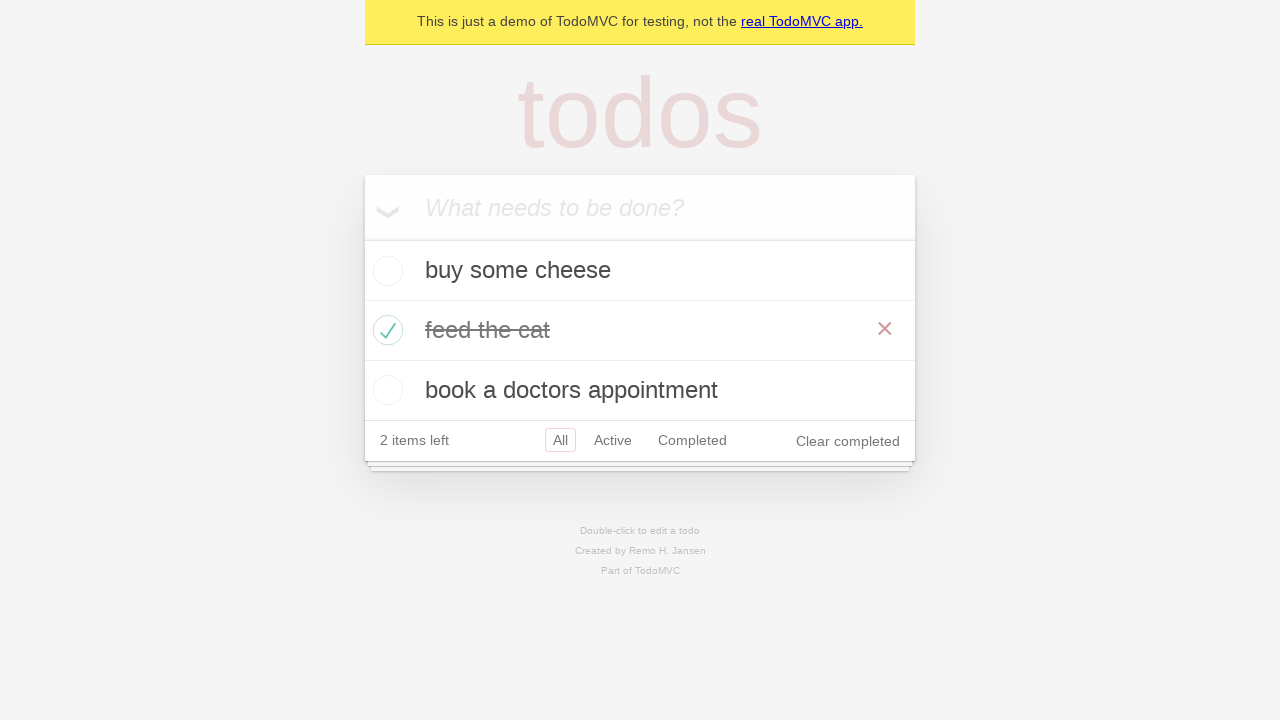

Clicked Completed filter to show only completed items at (692, 440) on text=Completed
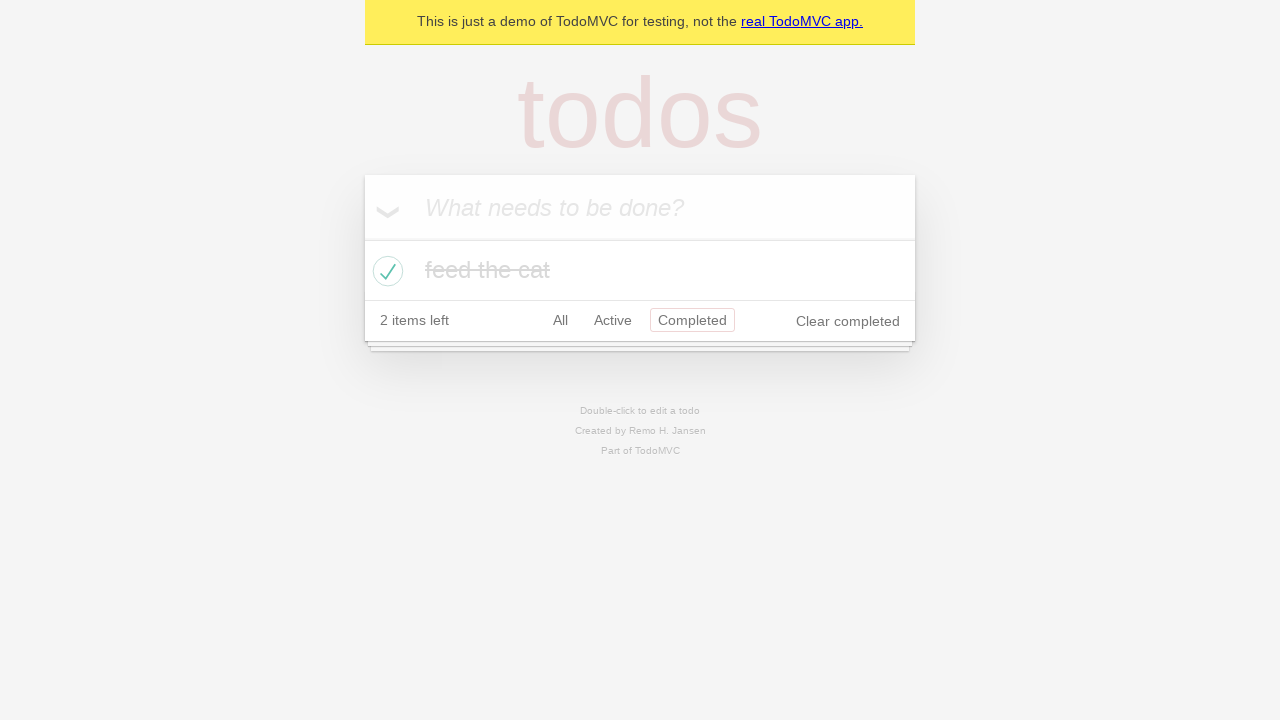

Verified that only 1 completed item is visible
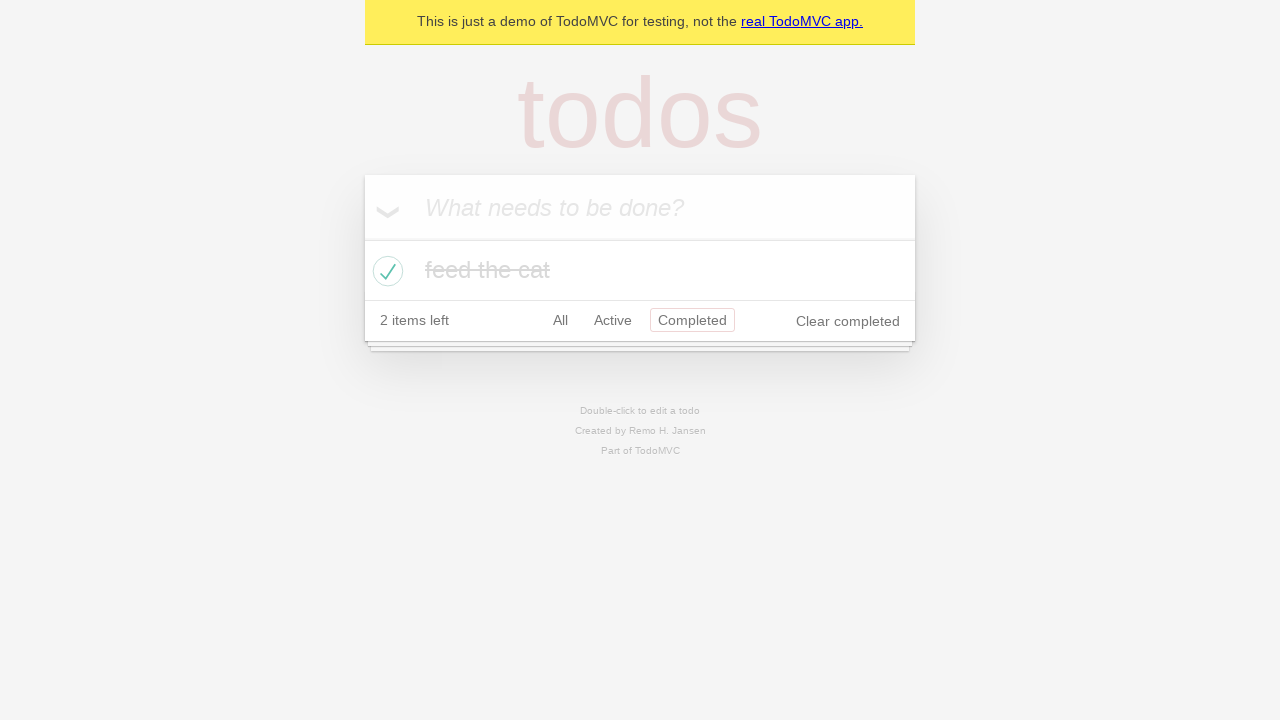

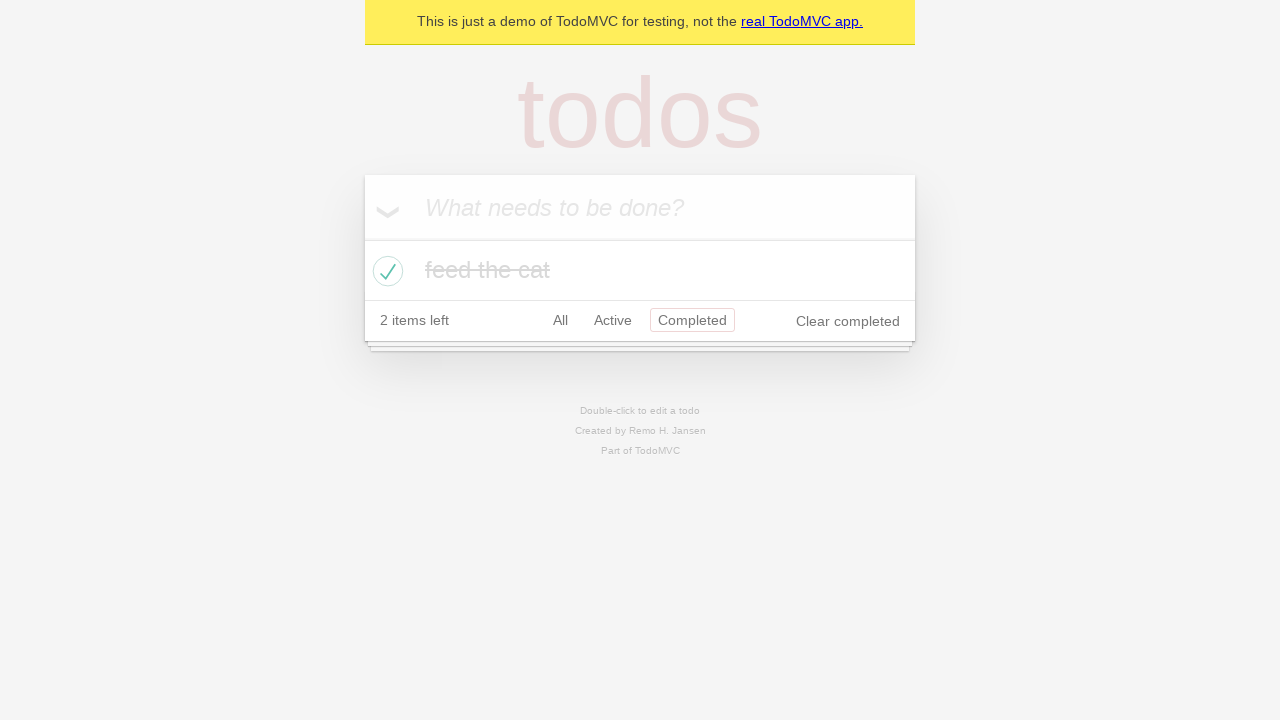